Clicks the checkout button and verifies navigation to checkout form page

Starting URL: https://webshop-agil-testautomatiserare.netlify.app/

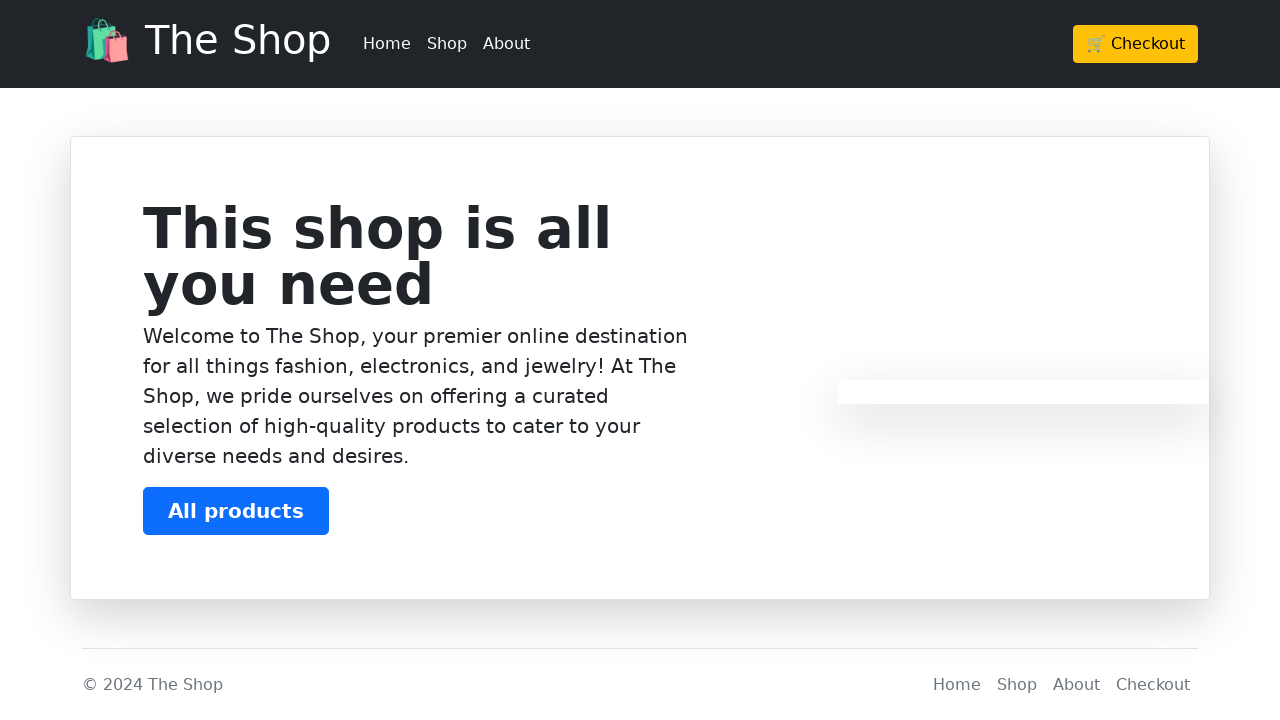

Clicked checkout button at (1136, 44) on .btn-warning
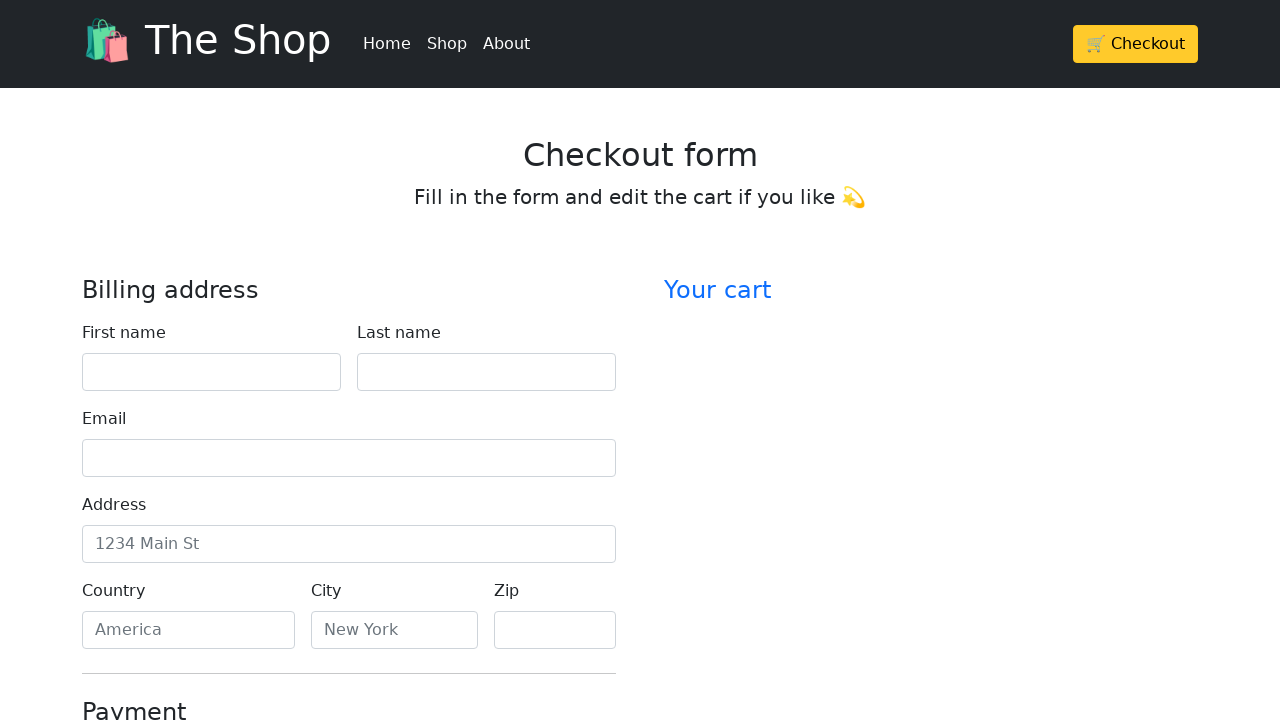

Waited for checkout form heading to be visible
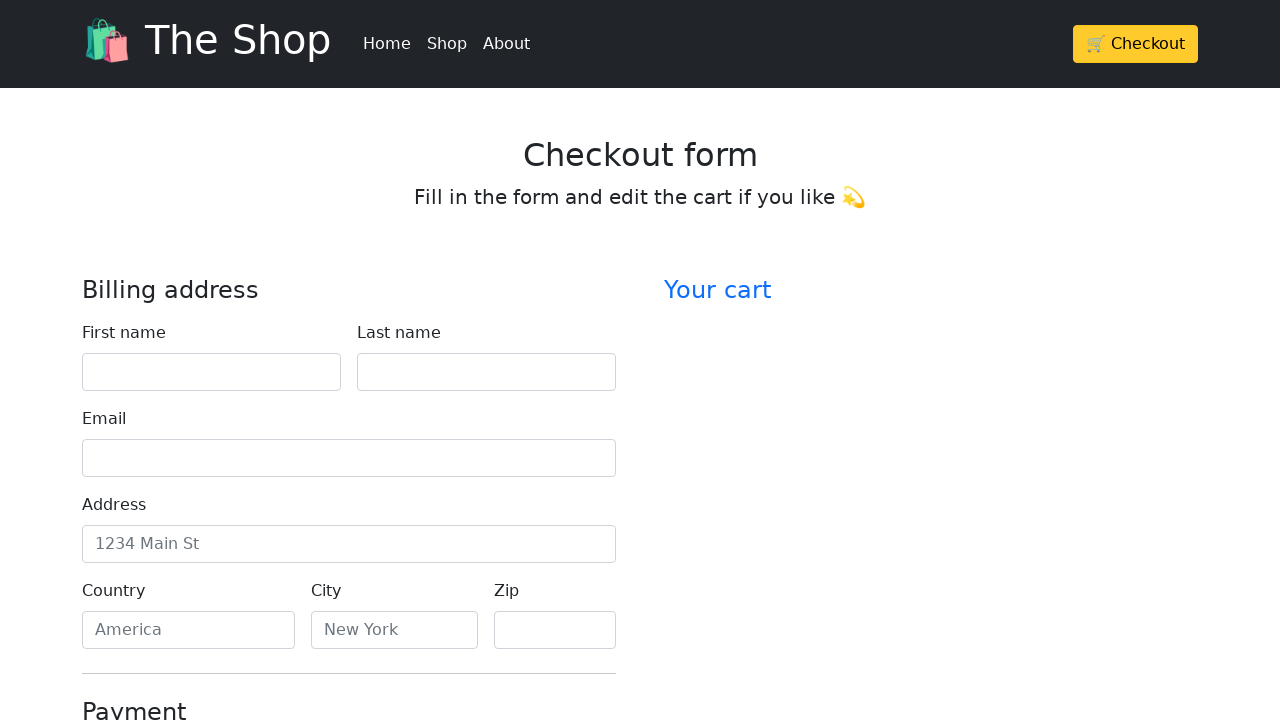

Verified checkout form heading text is 'Checkout form'
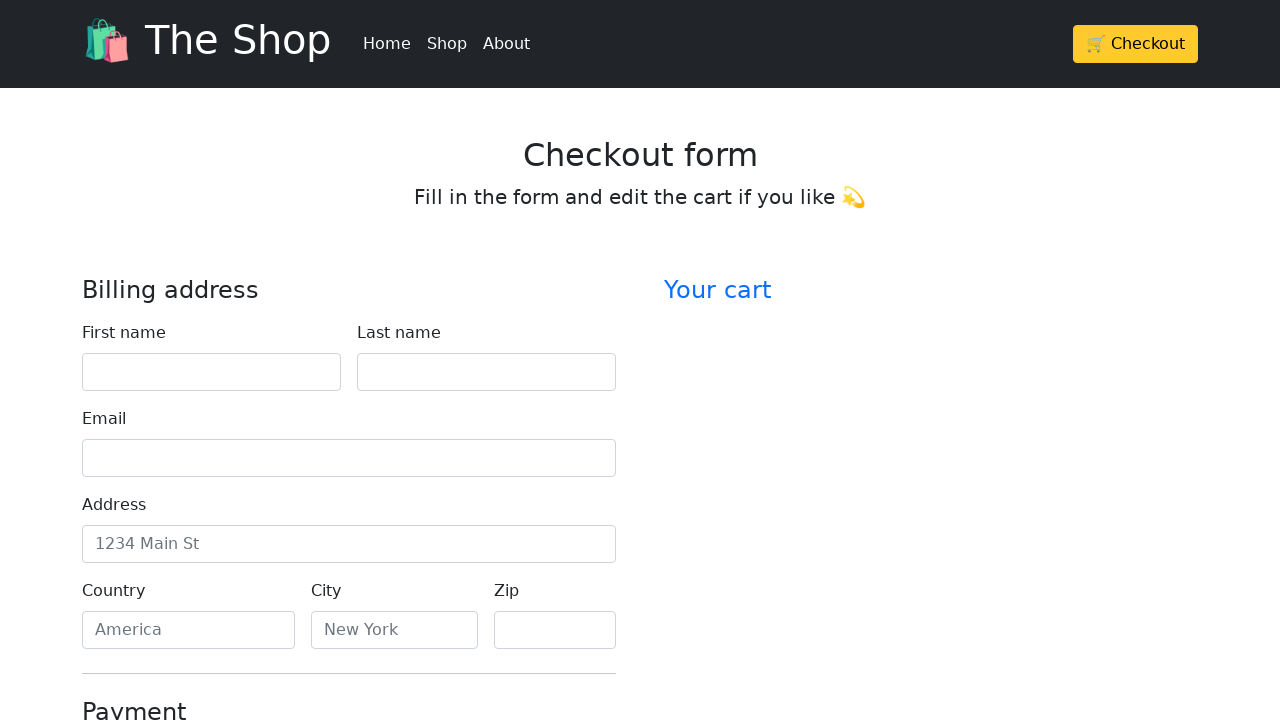

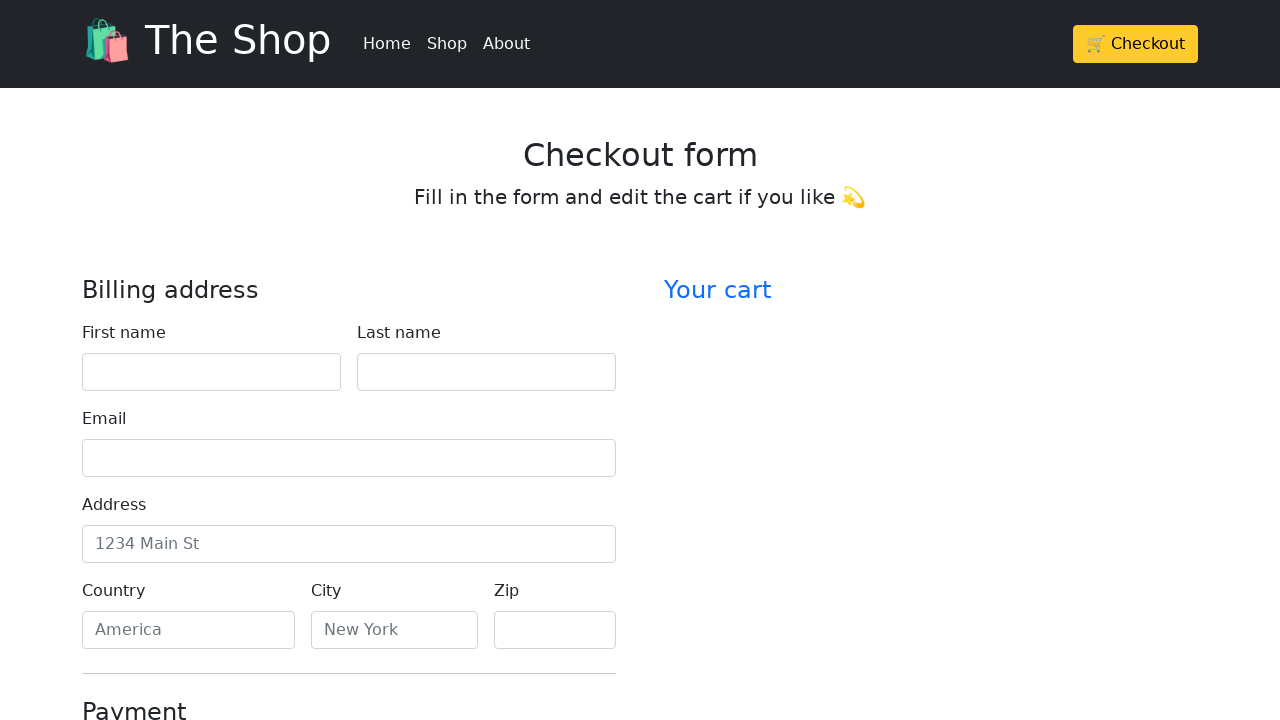